Tests radio button selection by finding all radio buttons with a specific name pattern and clicking on the first one that has type="radio"

Starting URL: http://www.echoecho.com/htmlforms10.htm

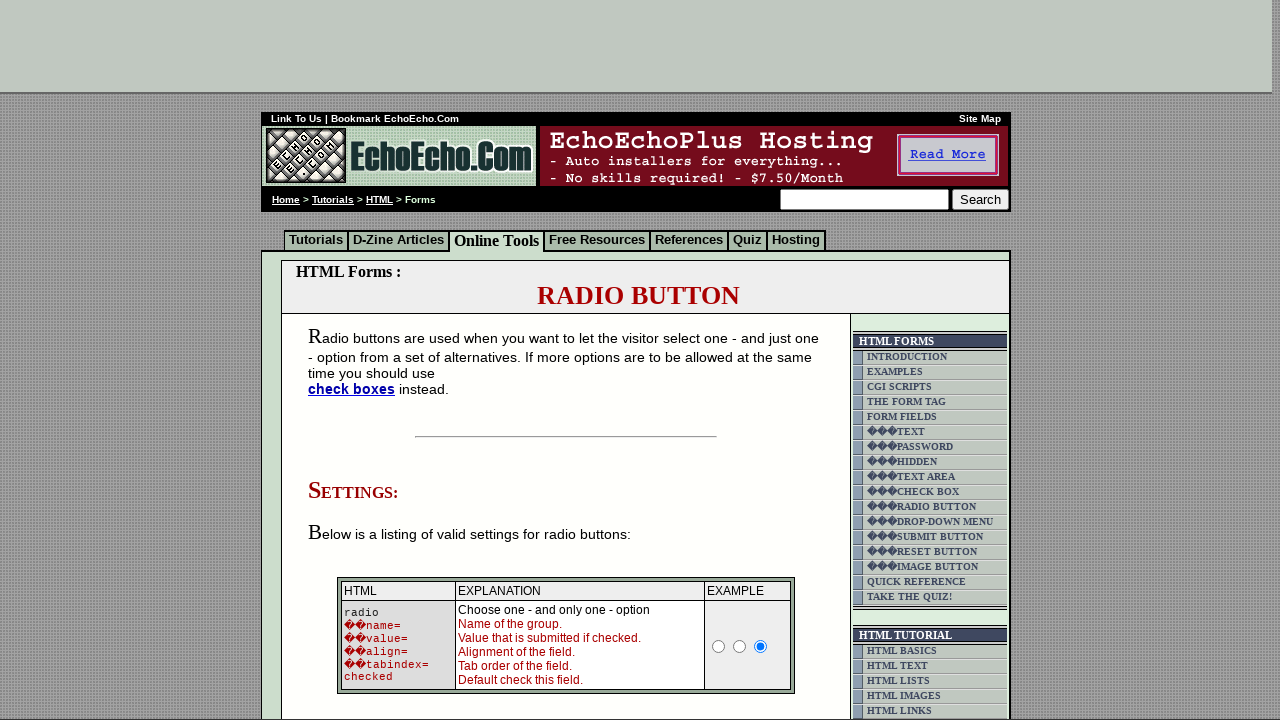

Waited for radio buttons with name pattern 'radio1' to be present
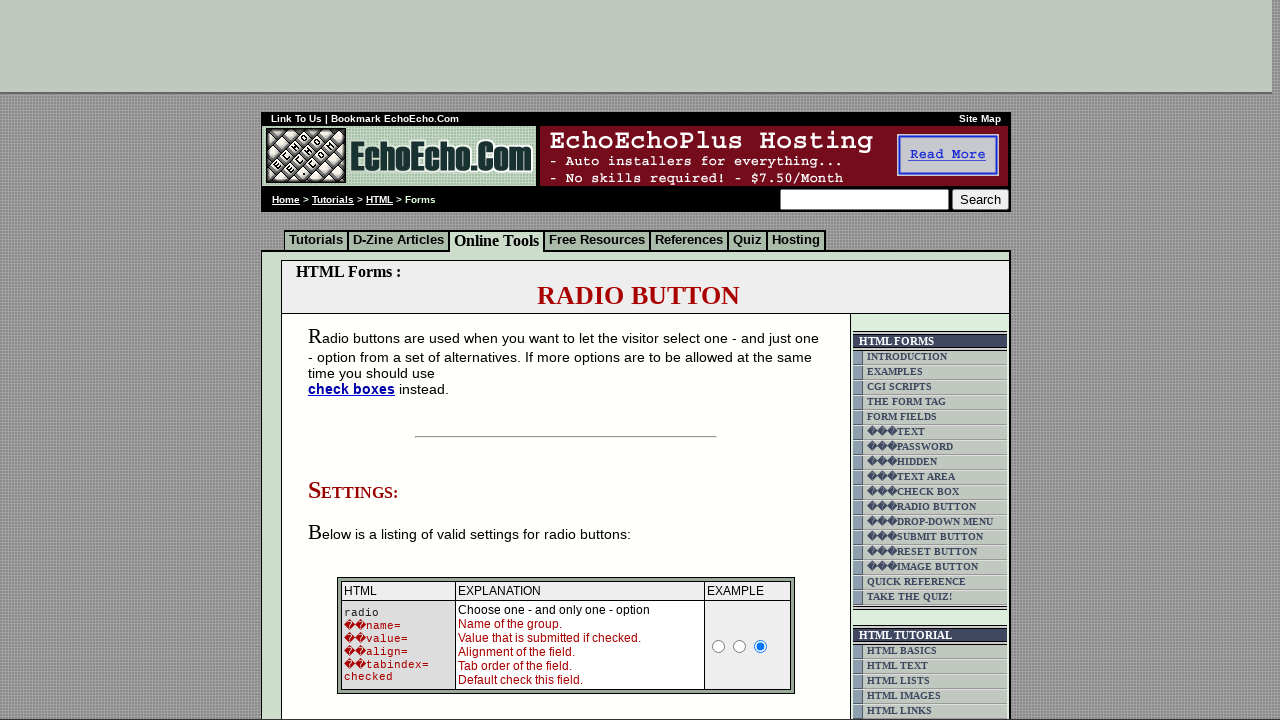

Located 3 radio button elements matching selector 'input[name^="radio1"]'
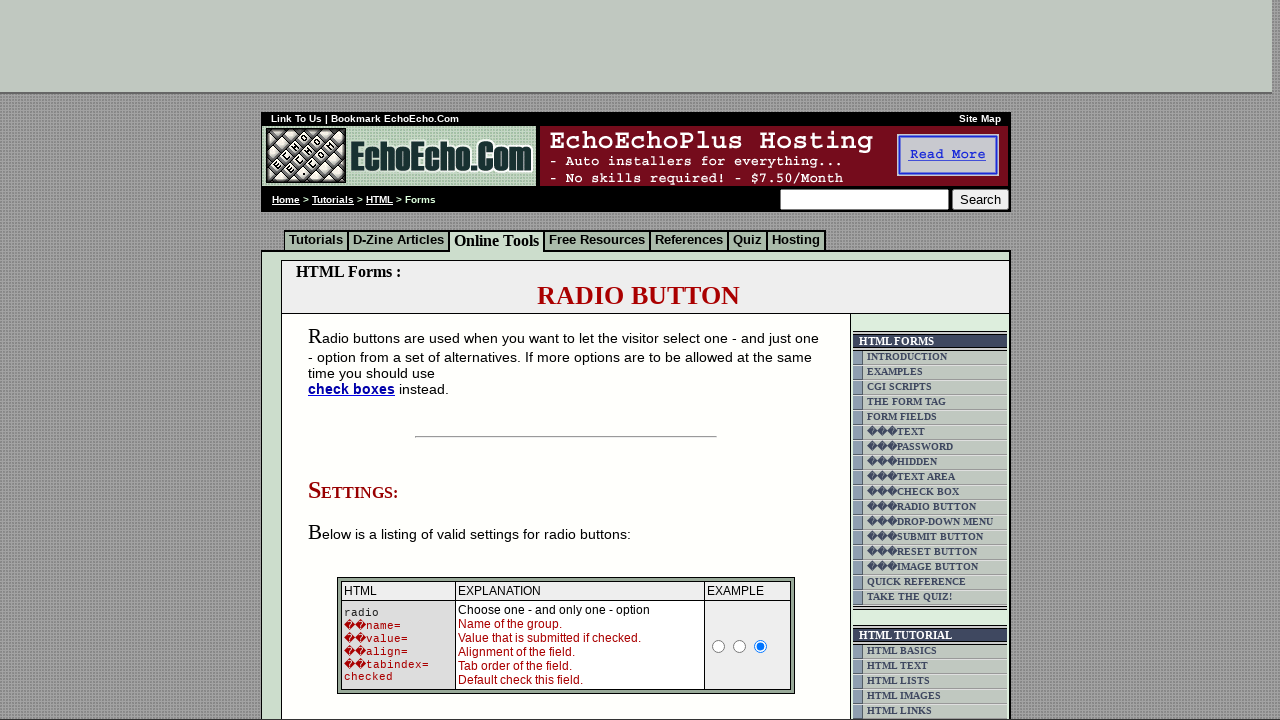

Retrieved type attribute from radio button 1: 'radio'
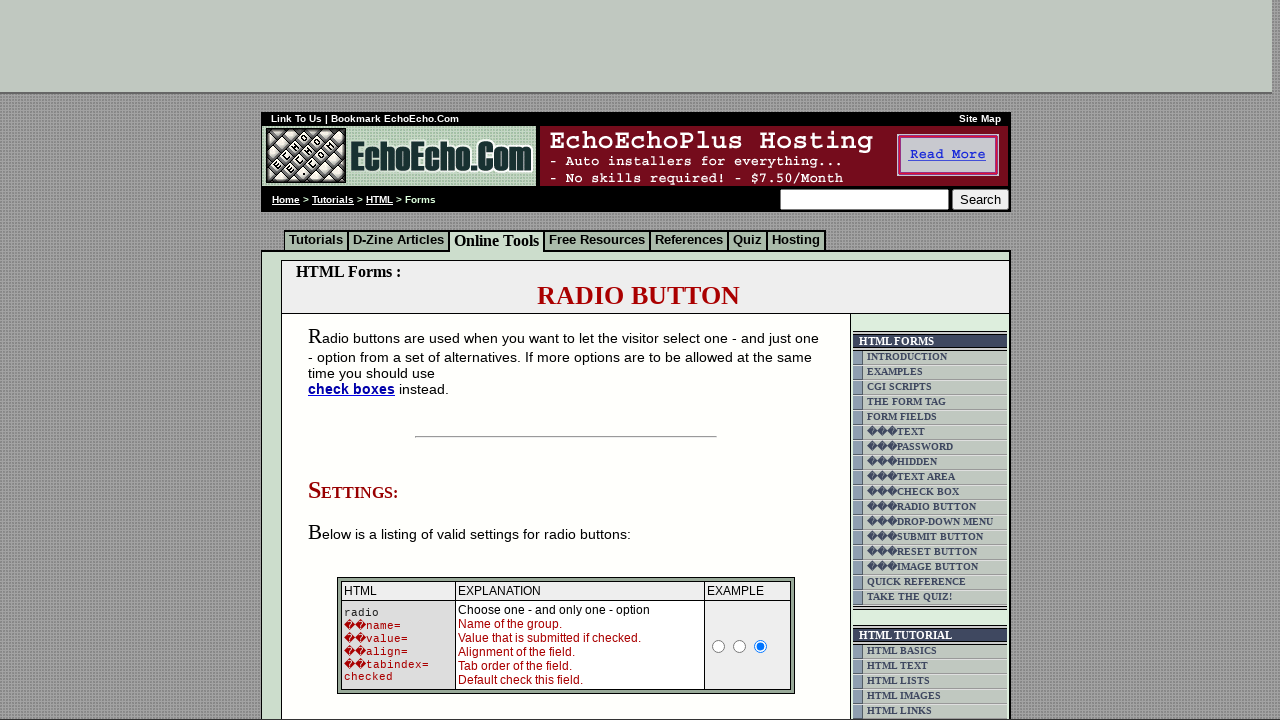

Clicked the first radio button with type='radio' at index 0 at (719, 646) on input[name^='radio1'] >> nth=0
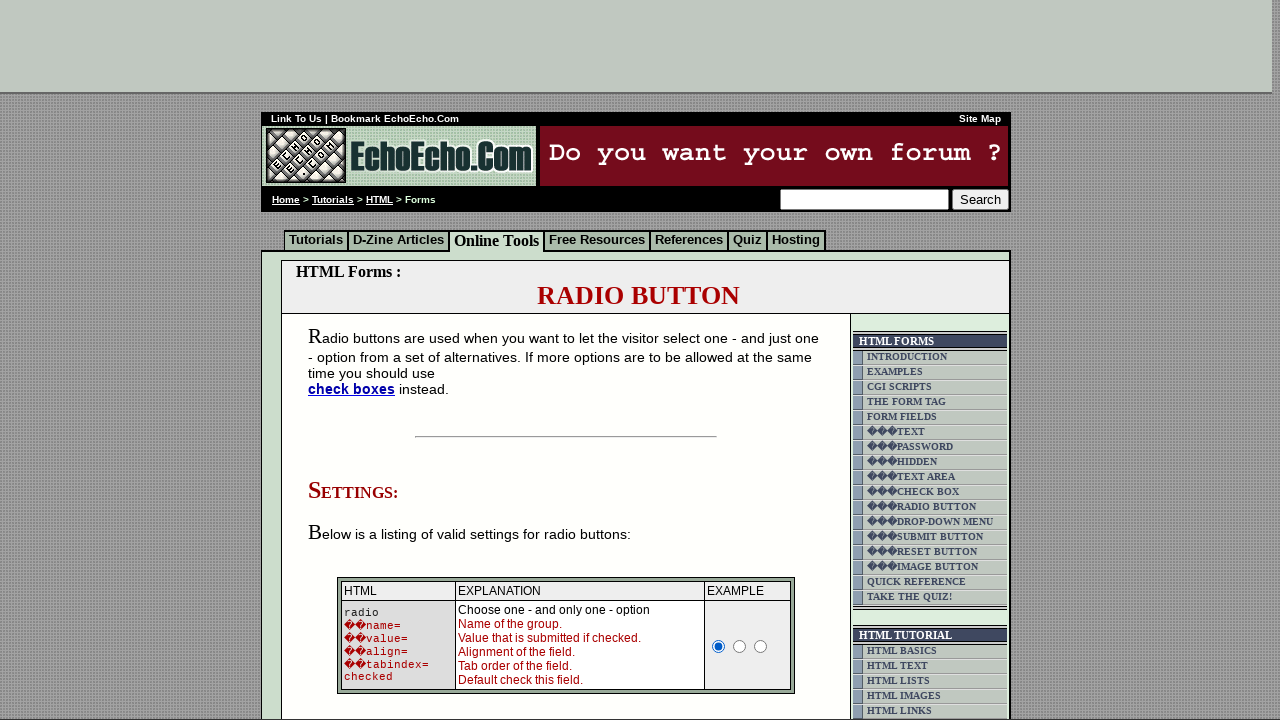

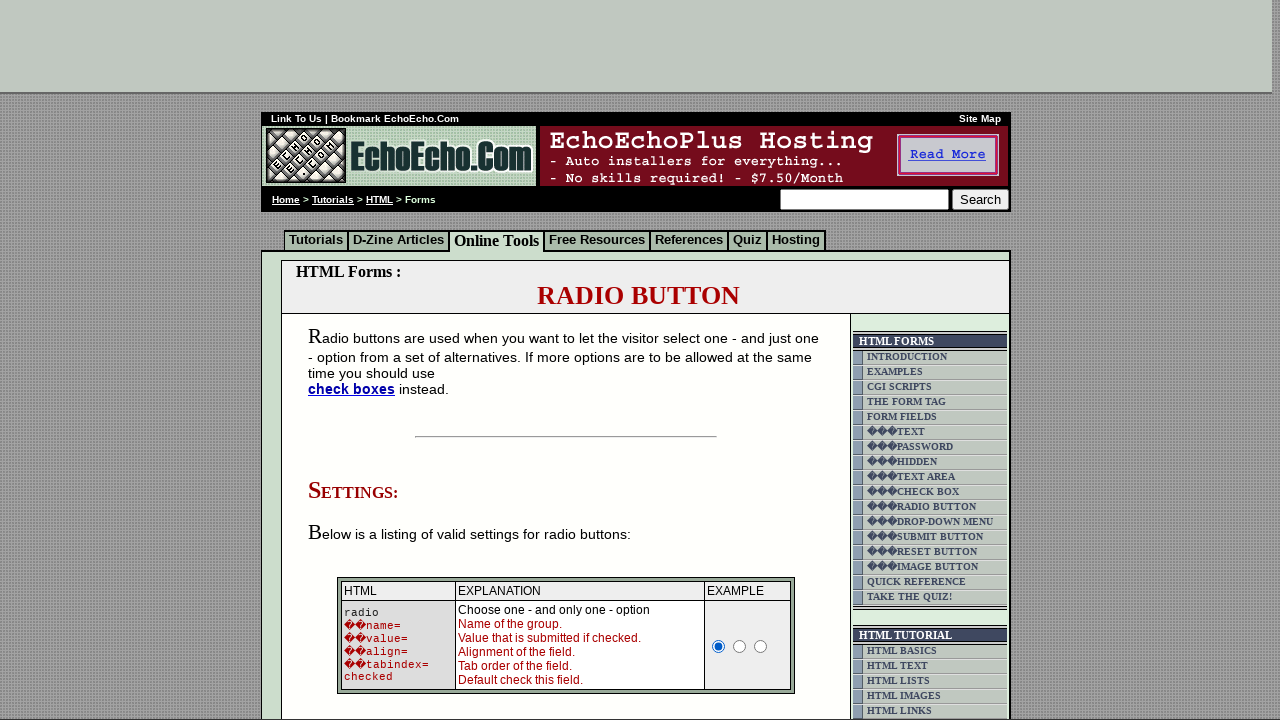